Tests a practice form submission by filling out personal information including first name, last name, email, gender, mobile number, hobbies, and current address, then submitting the form.

Starting URL: https://demoqa.com/automation-practice-form

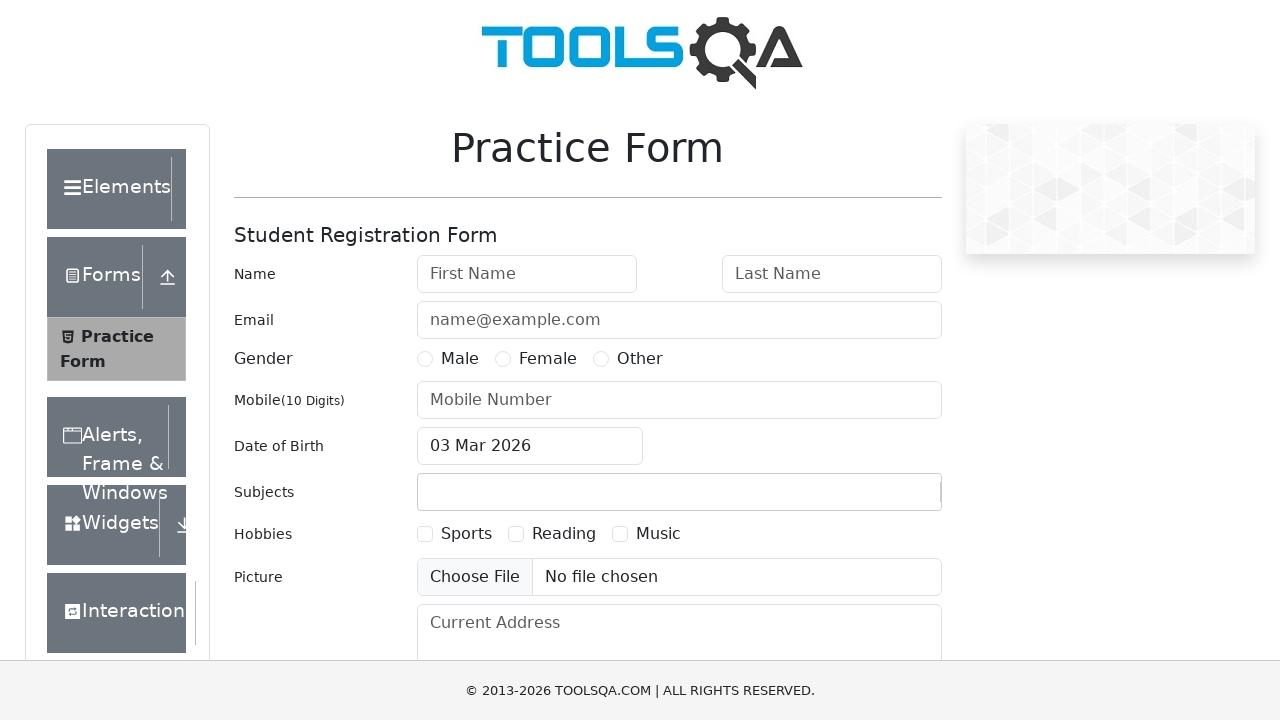

Filled first name field with 'Manish' on #firstName
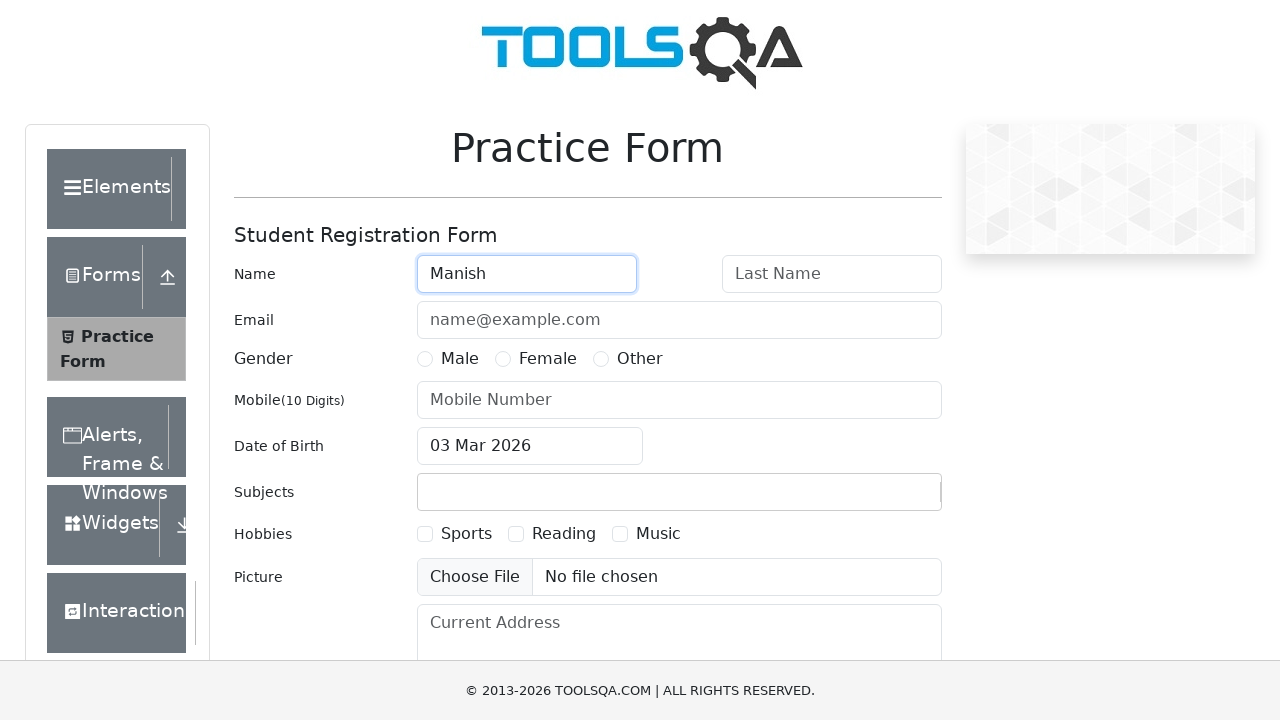

Filled last name field with 'Tamang' on #lastName
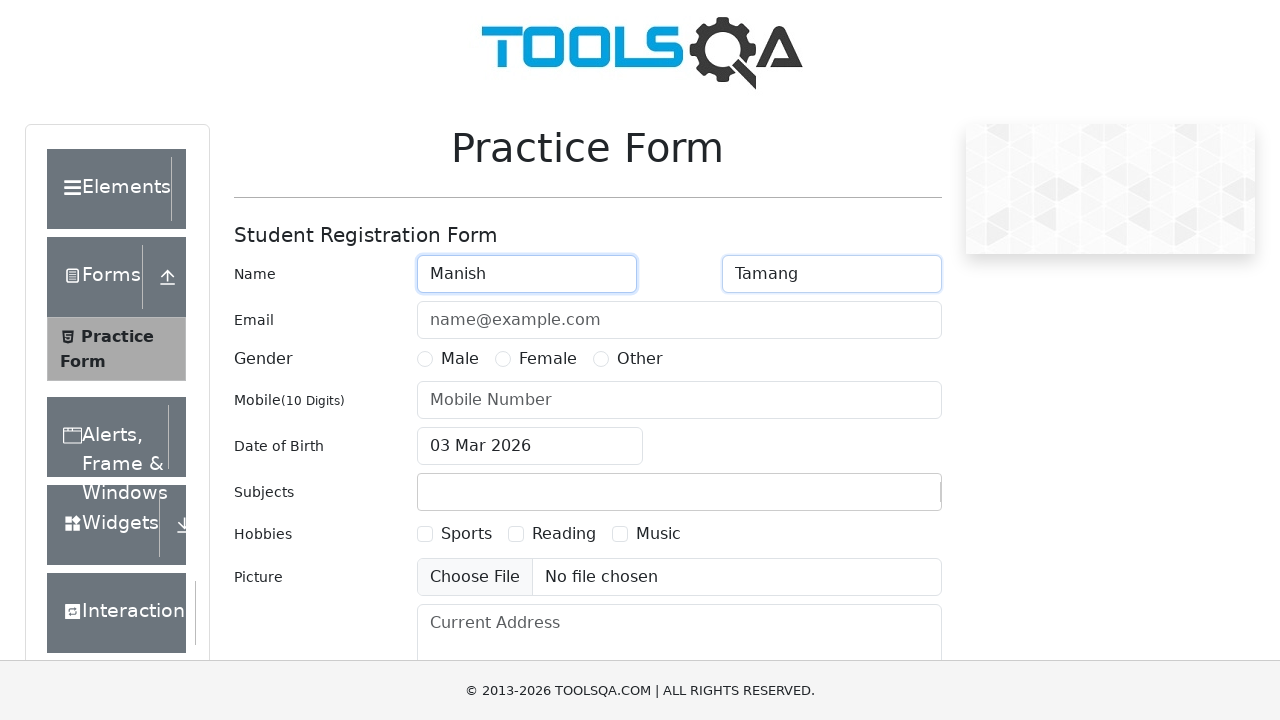

Filled email field with 'manish@gmail.com' on #userEmail
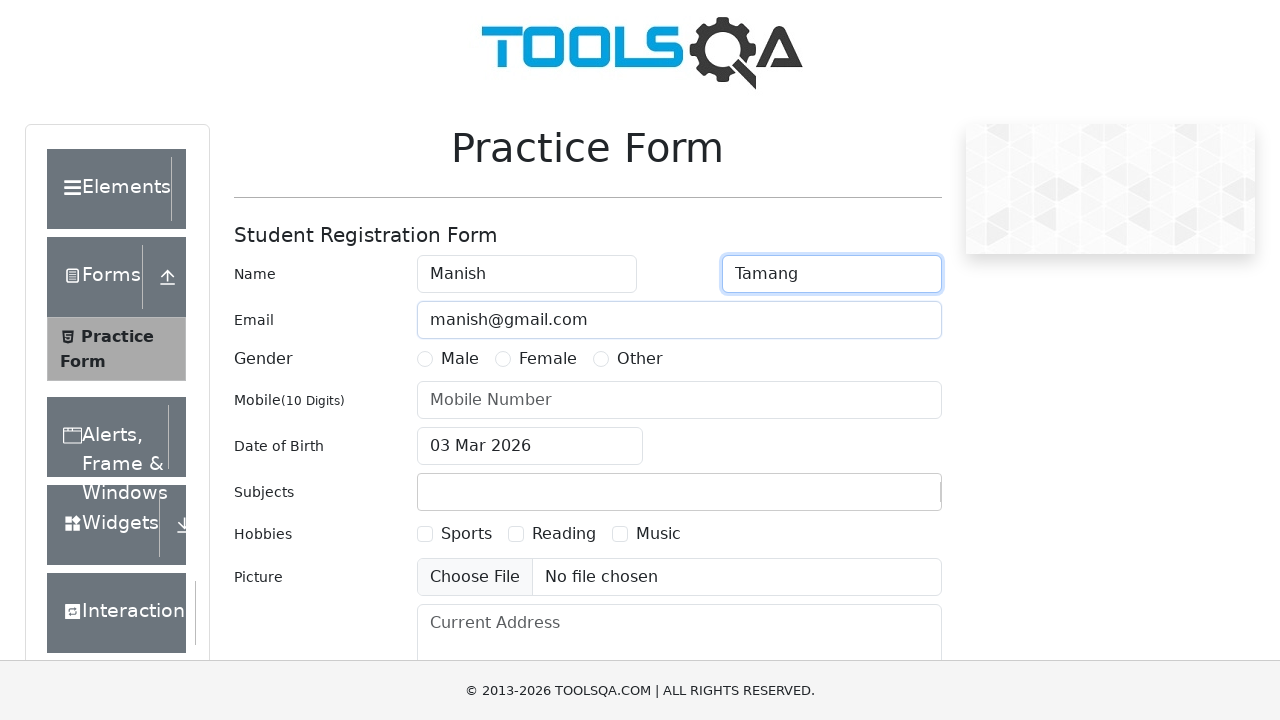

Selected Male gender option at (460, 359) on label[for='gender-radio-1']
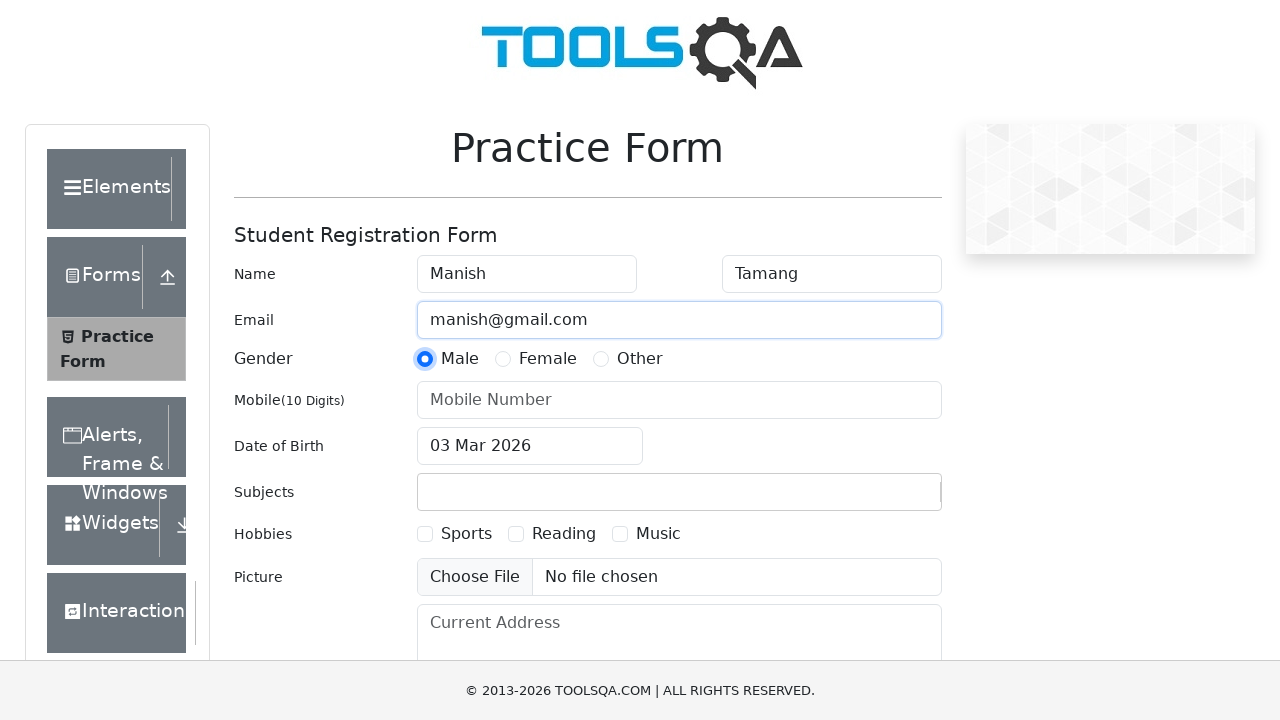

Filled mobile number field with '9817378027' on #userNumber
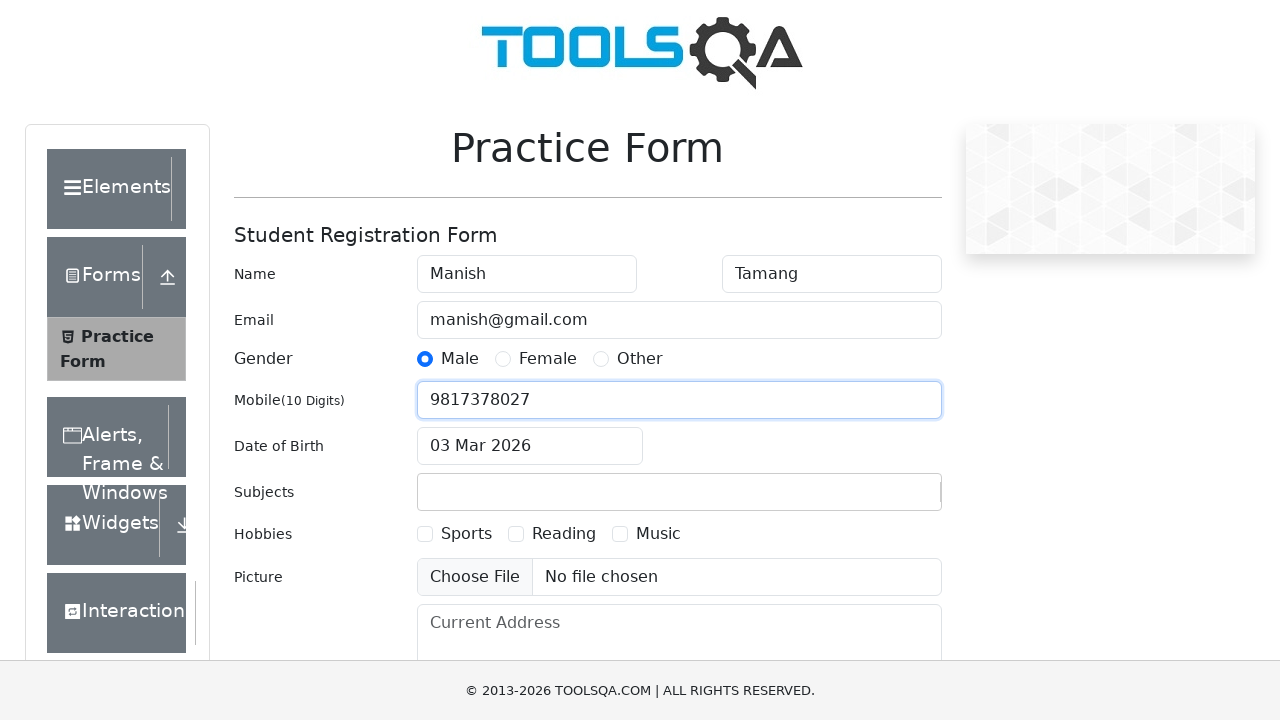

Selected Sports hobby at (466, 534) on label[for='hobbies-checkbox-1']
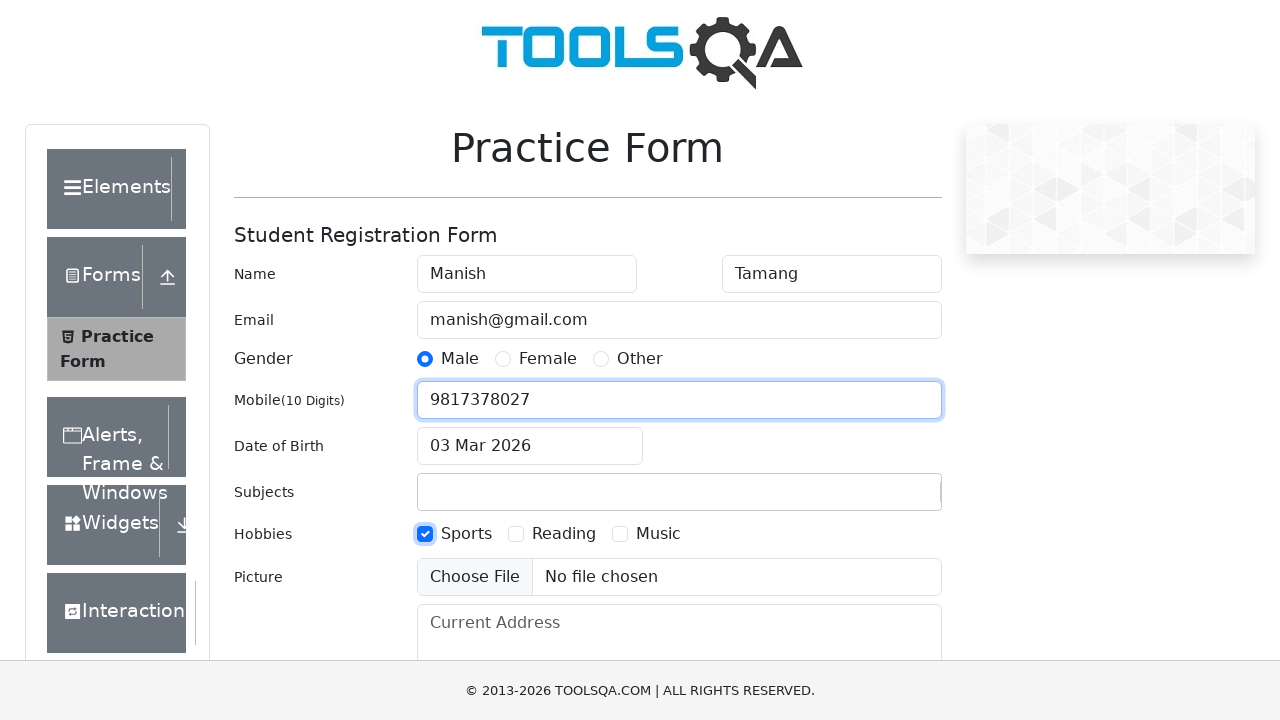

Selected Reading hobby at (564, 534) on label[for='hobbies-checkbox-2']
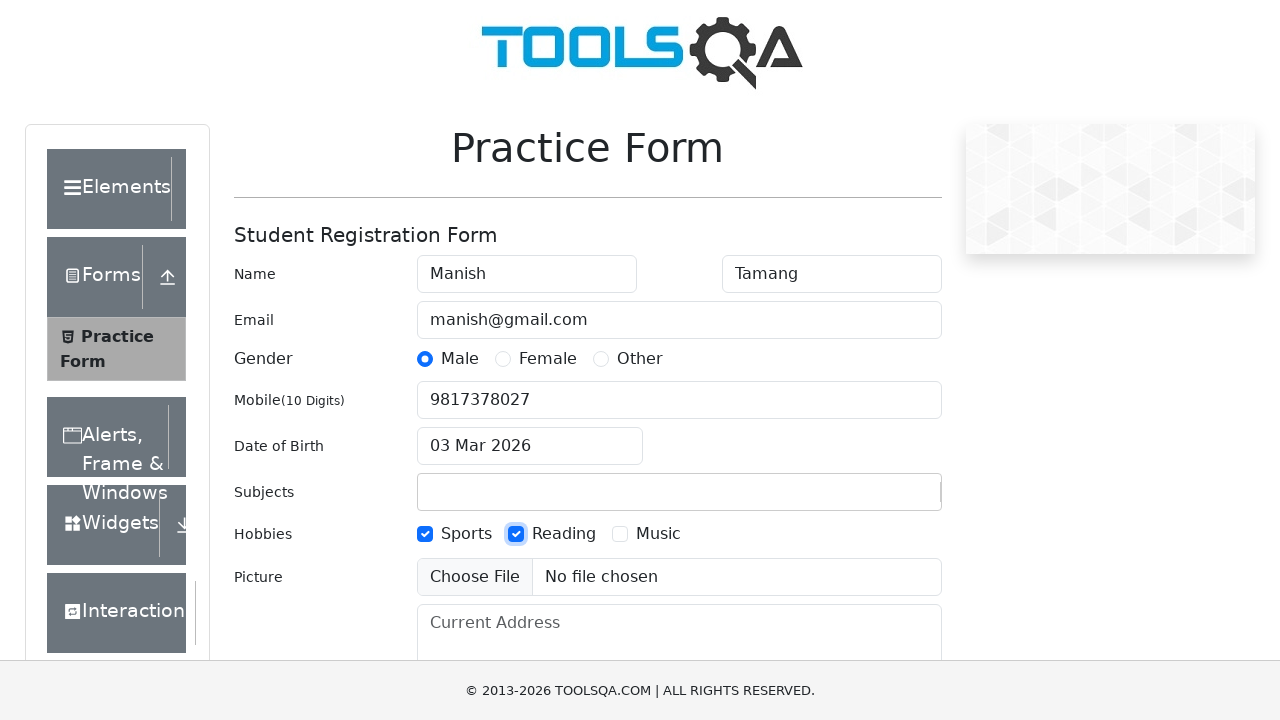

Selected Music hobby at (658, 534) on label[for='hobbies-checkbox-3']
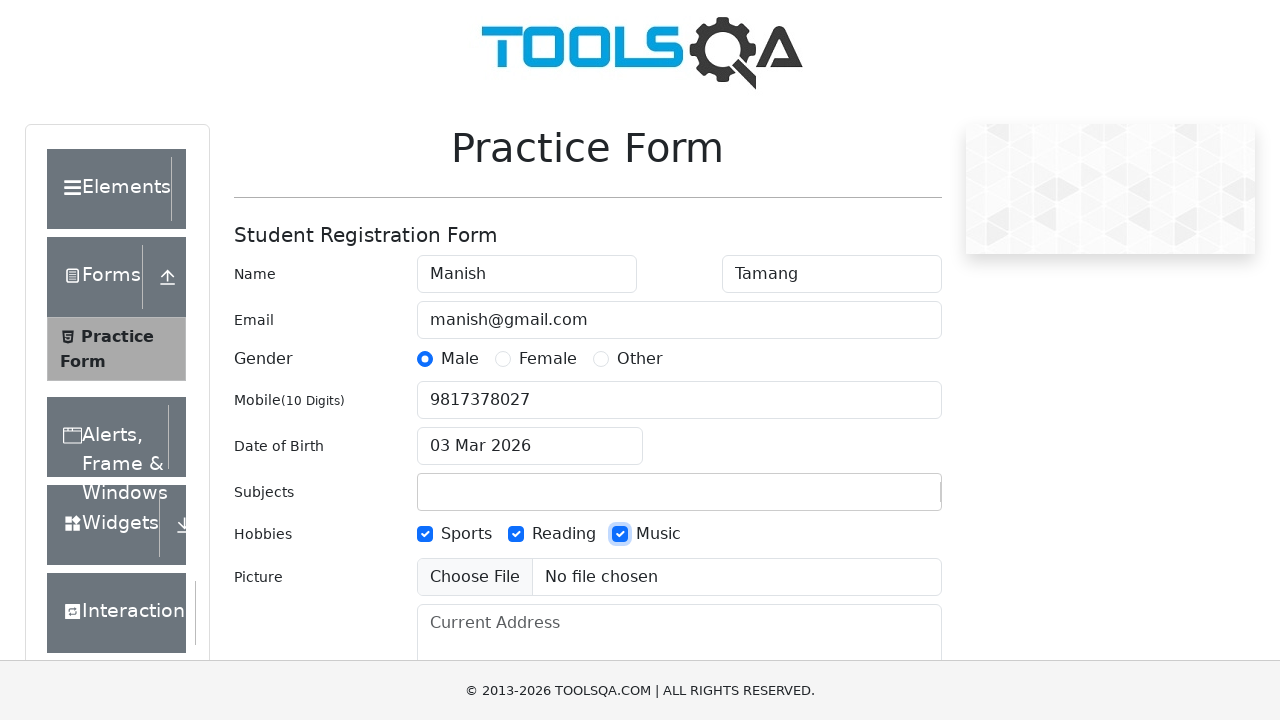

Filled current address field with 'Thankot' on #currentAddress
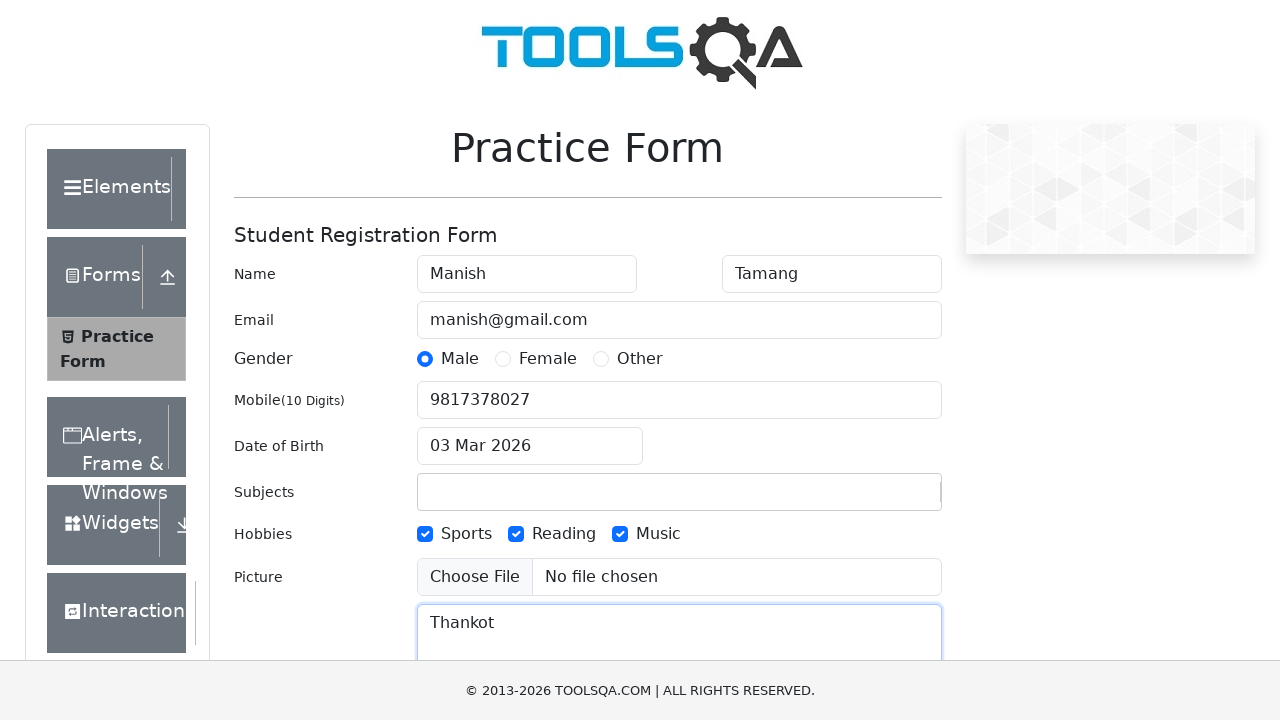

Scrolled to submit button
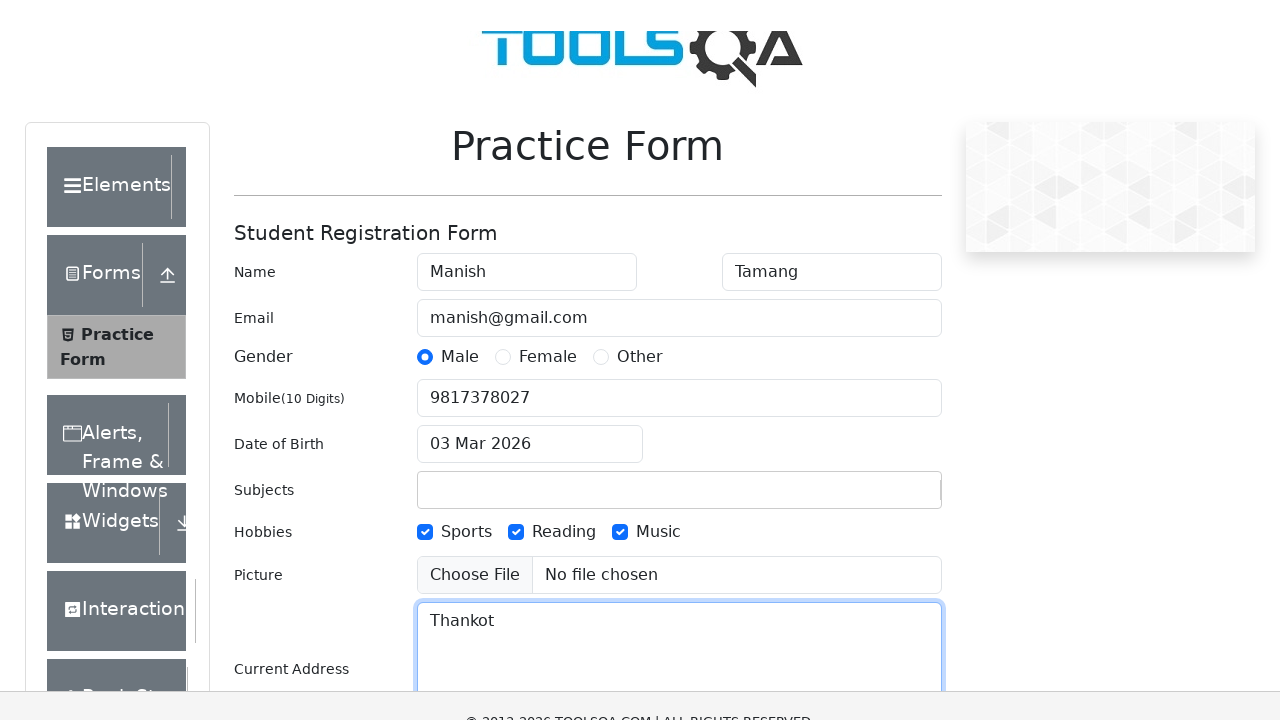

Clicked submit button to submit the form at (885, 553) on #submit
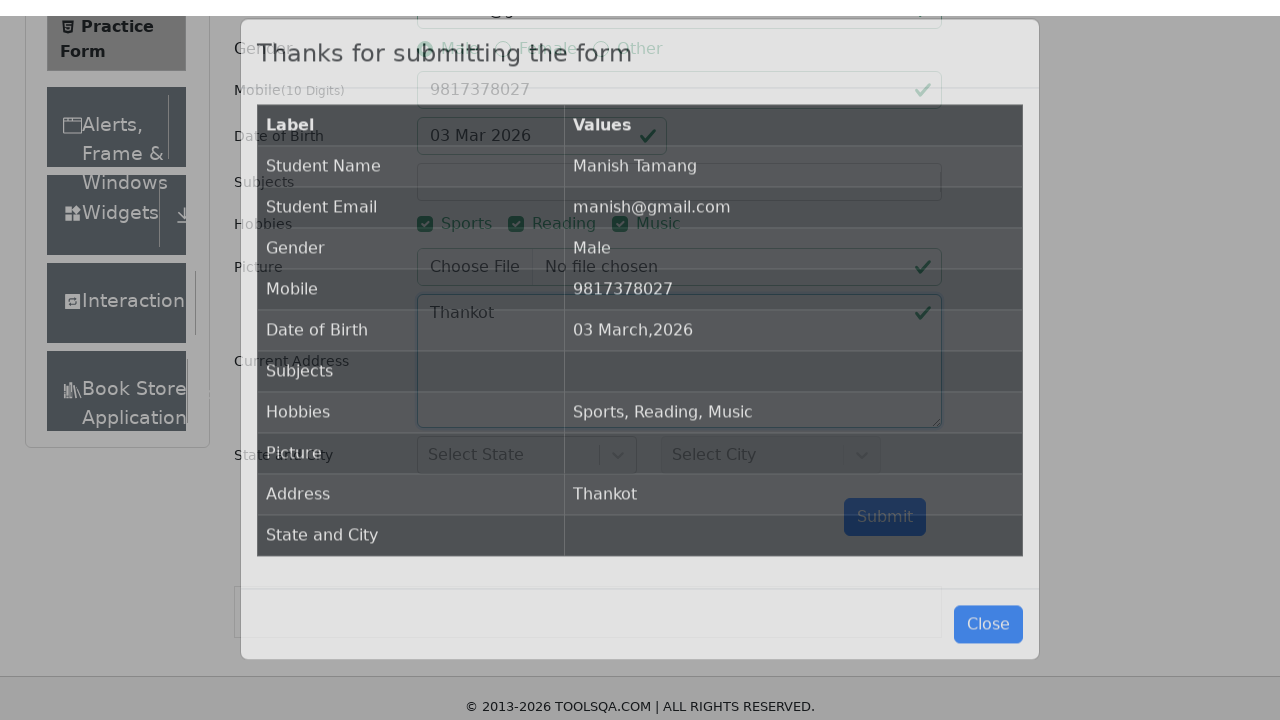

Form submission successful, confirmation modal appeared
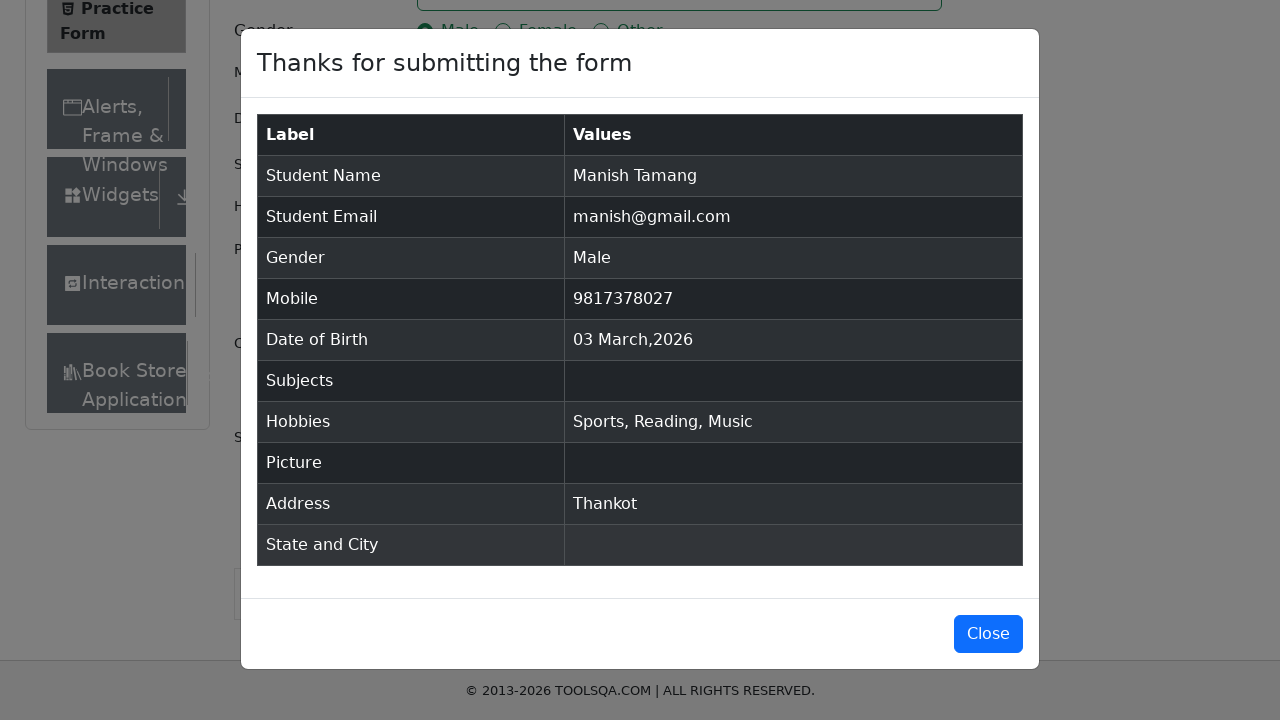

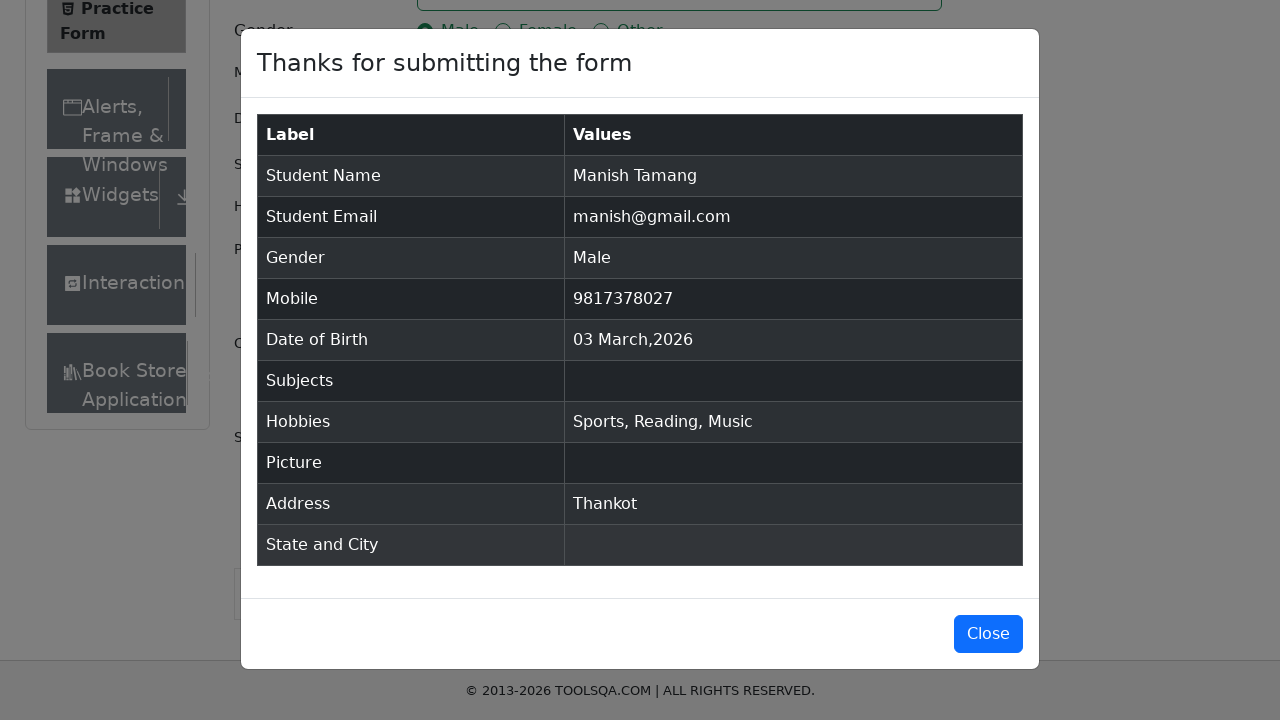